Tests drag and drop functionality by dragging an image element and dropping it into a target box element

Starting URL: https://formy-project.herokuapp.com/dragdrop

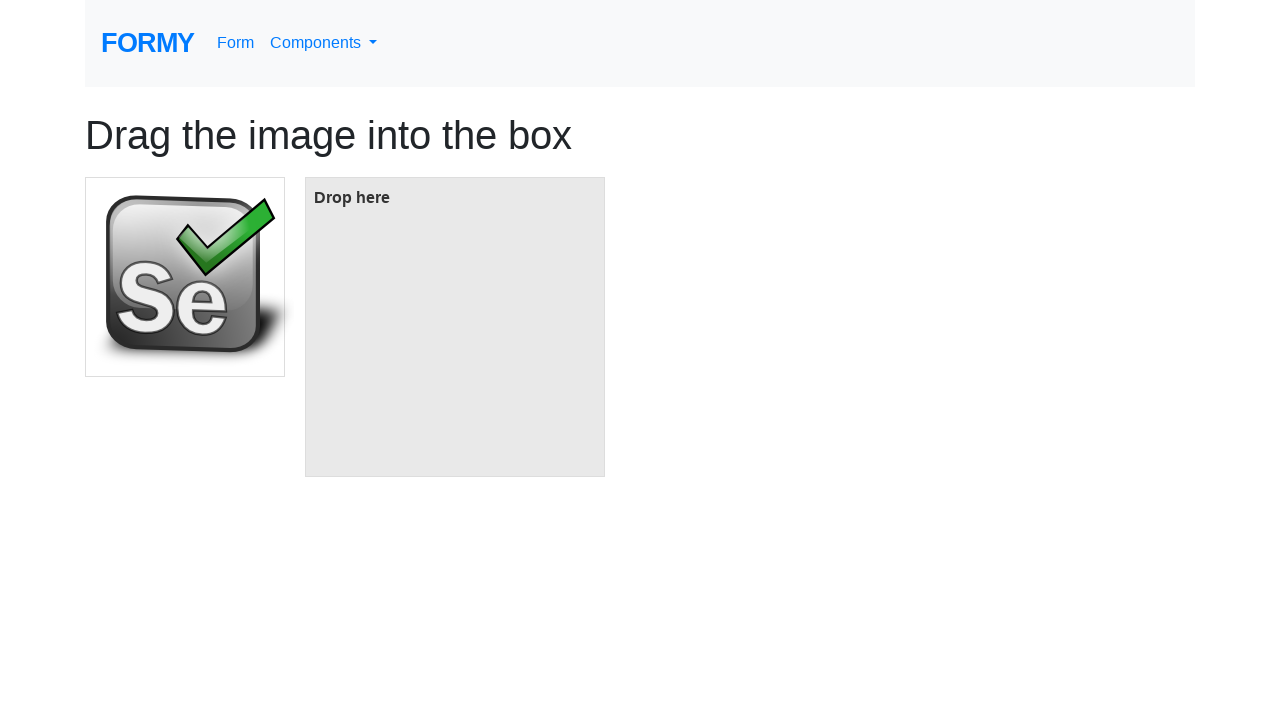

Located the image element to be dragged
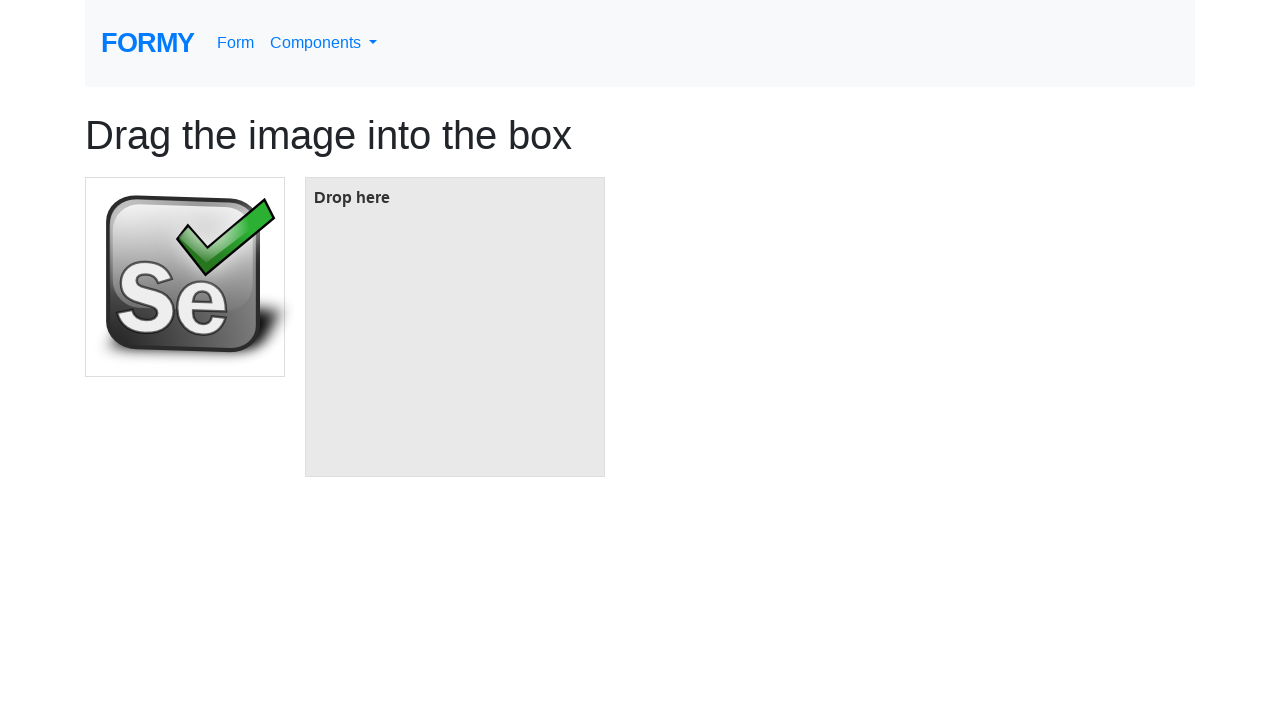

Located the target box element for drop
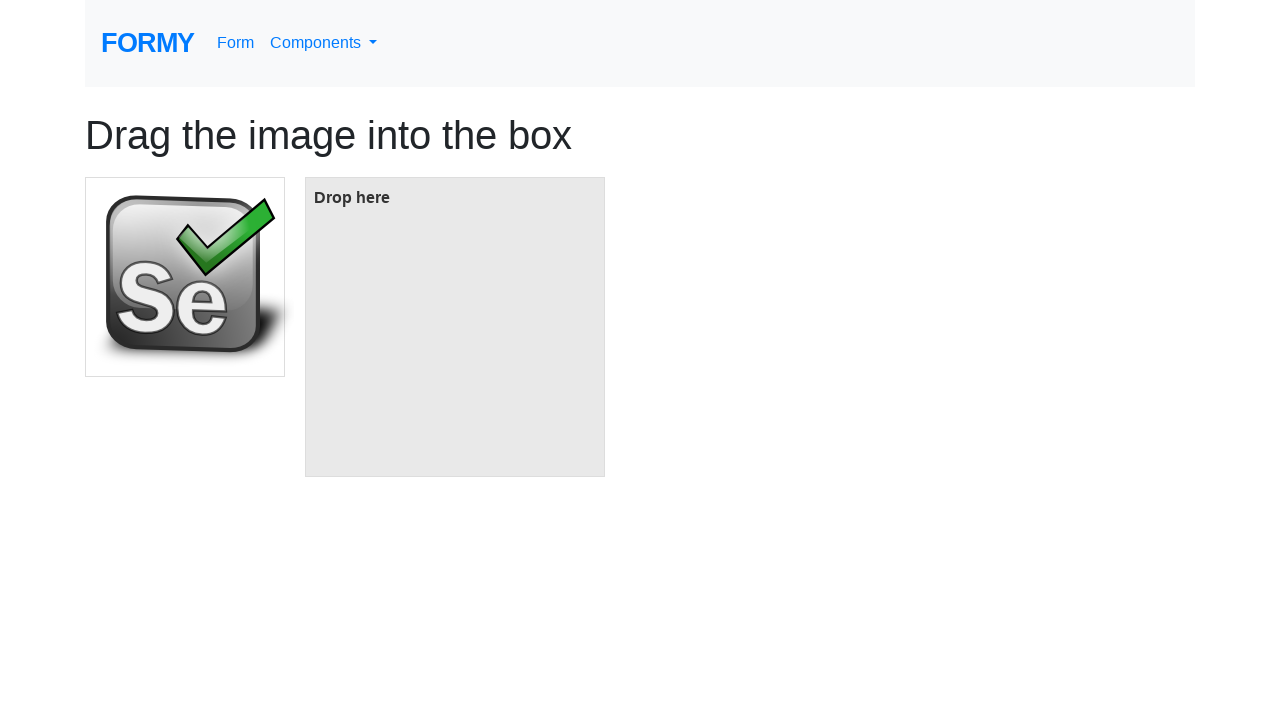

Dragged image element and dropped it into target box at (455, 327)
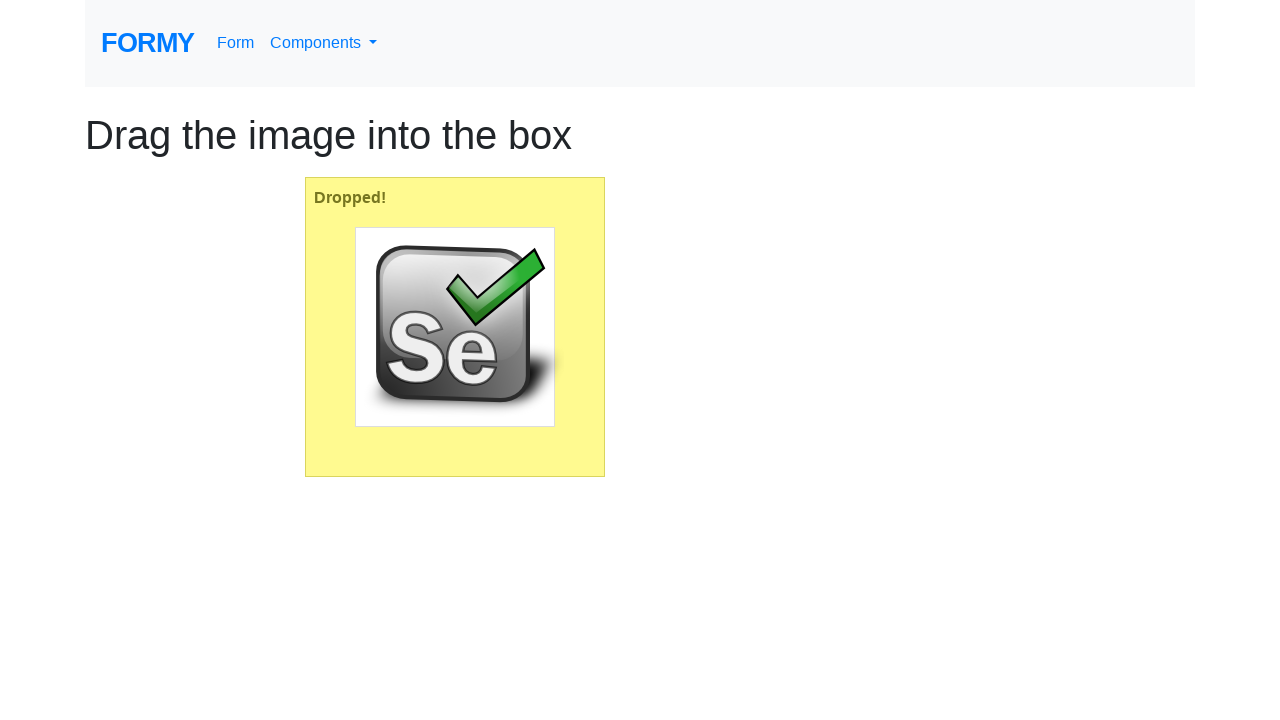

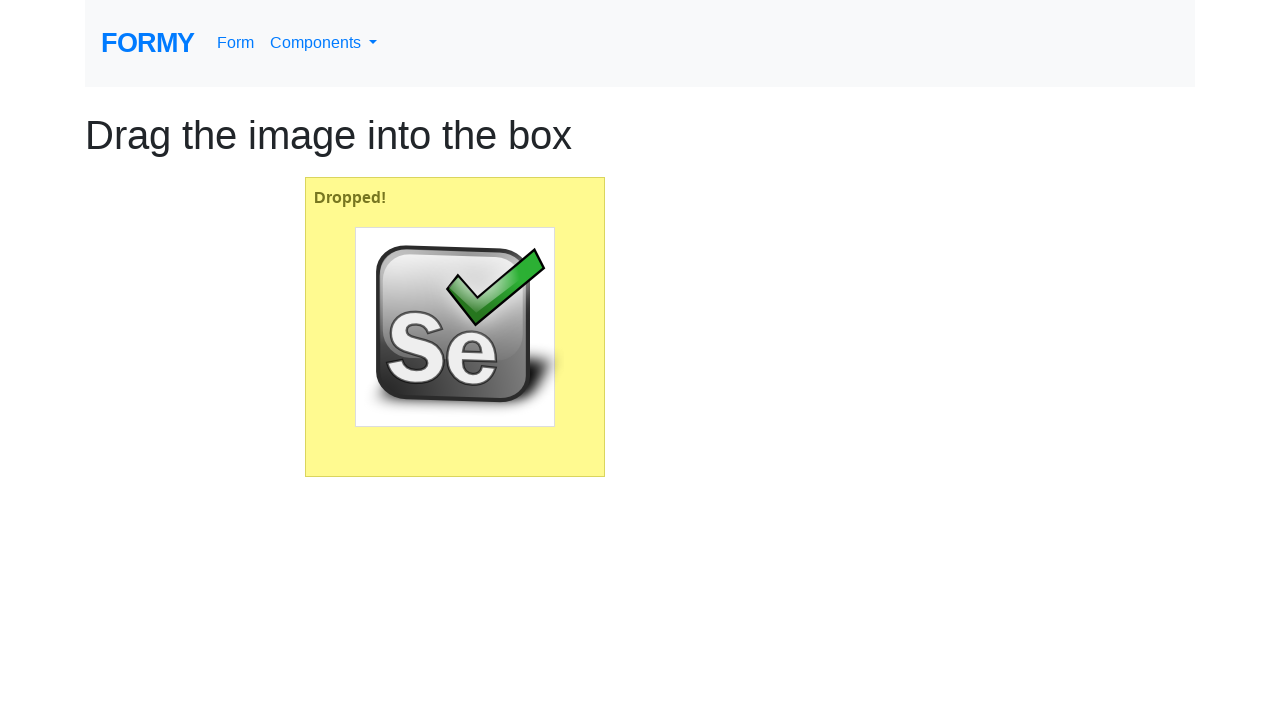